Tests timeout exception handling by scrolling to an element, waiting for an element to become invisible, and clicking an alert button

Starting URL: http://omayo.blogspot.com/

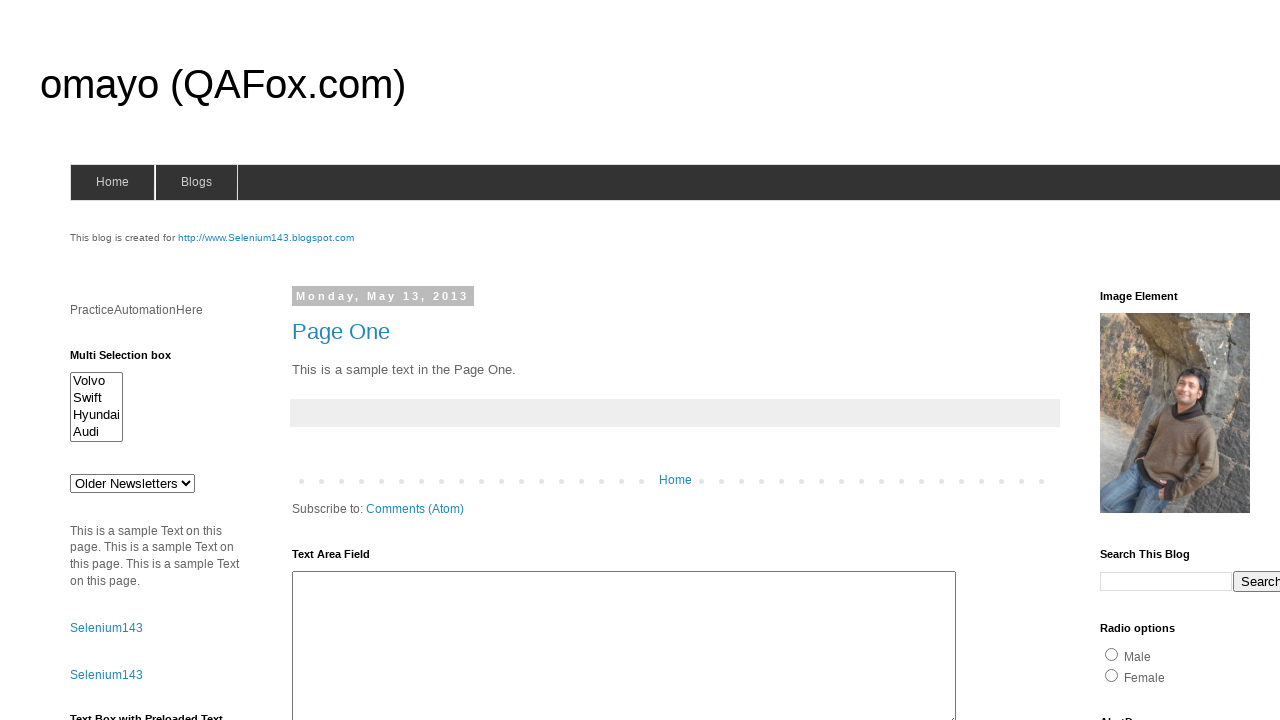

Scrolled down by 1300 pixels to view elements
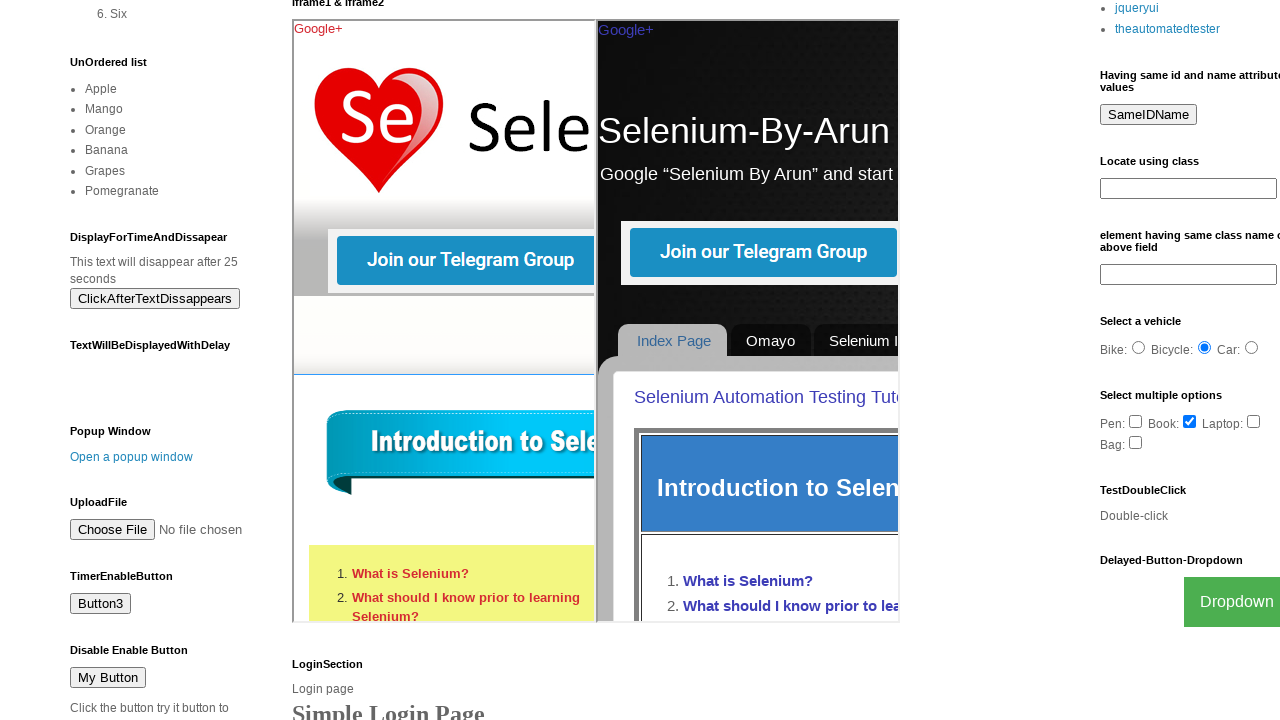

Element #deletesuccess became invisible within timeout
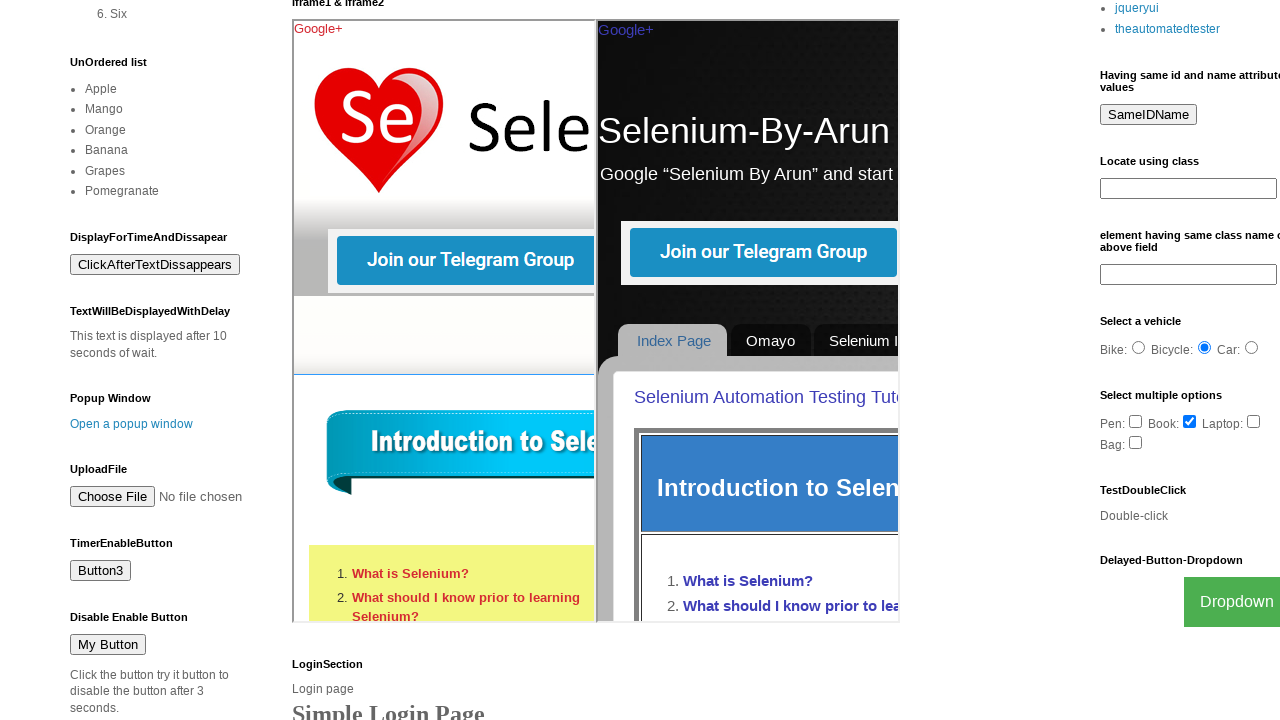

Clicked alert button #alert2 at (155, 265) on #alert2
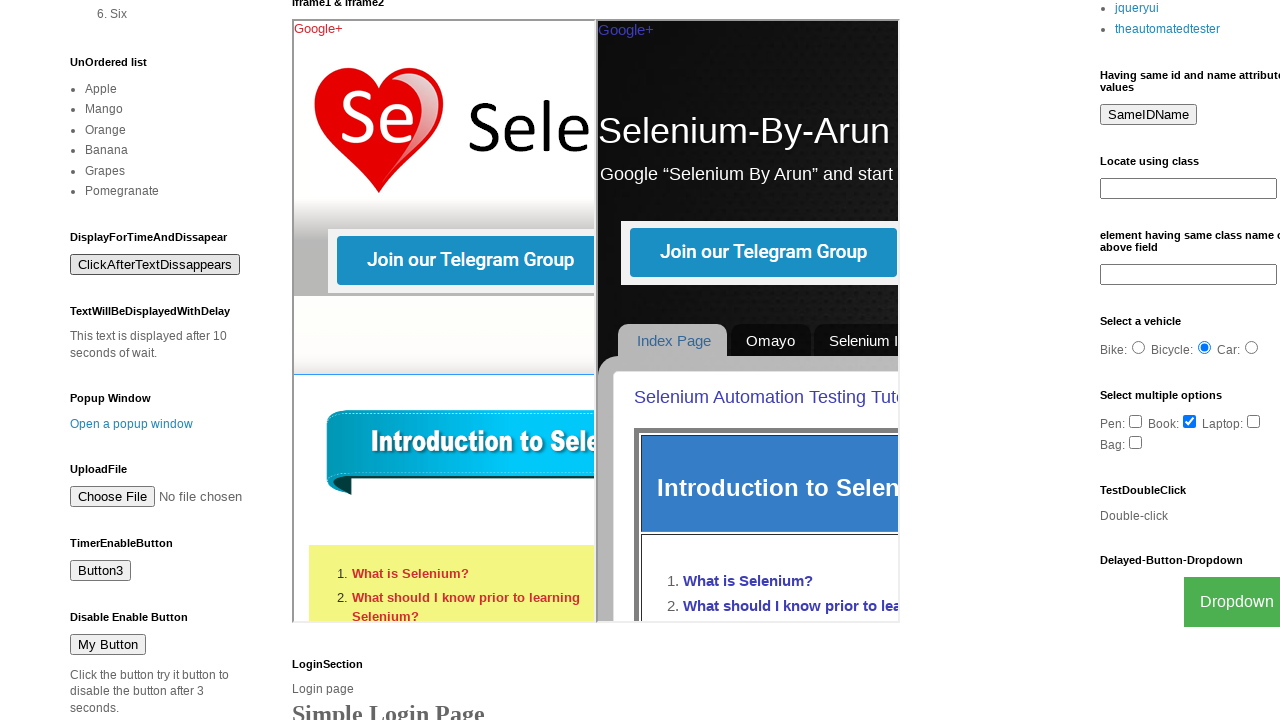

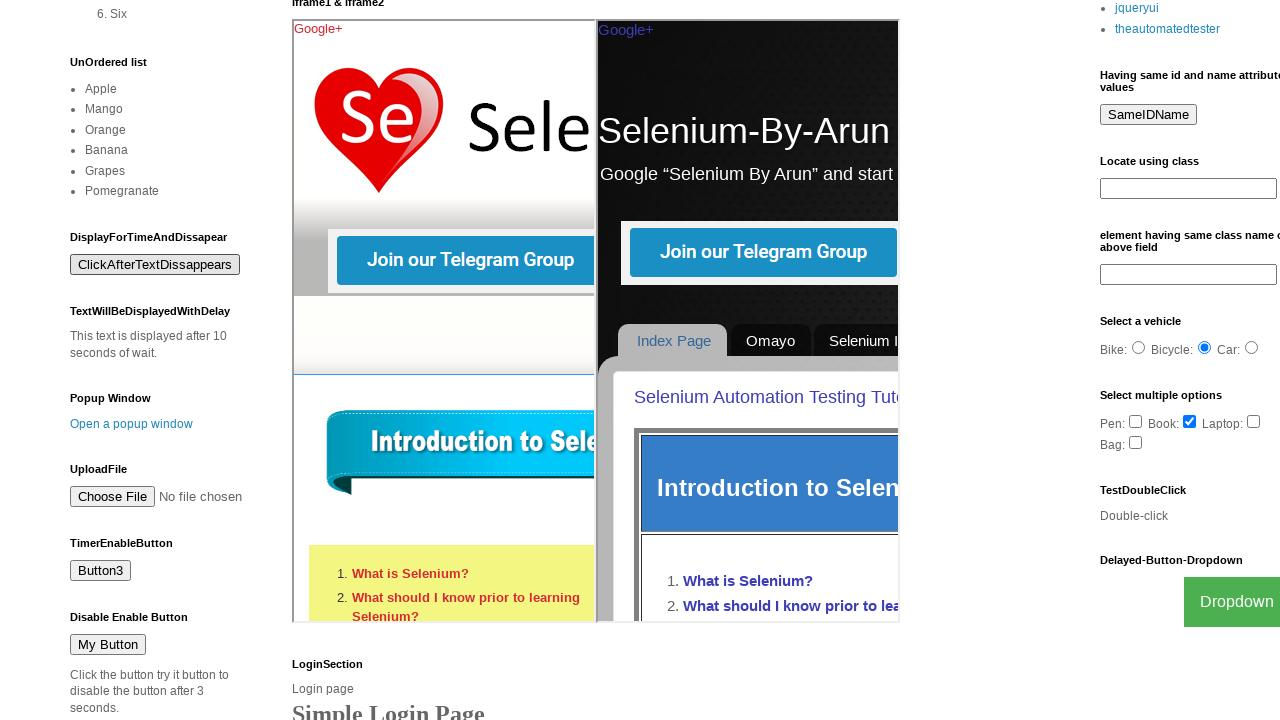